Navigates to the OrangeHRM demo login page and verifies the page loads successfully by maximizing the window.

Starting URL: https://opensource-demo.orangehrmlive.com/web/index.php/auth/login

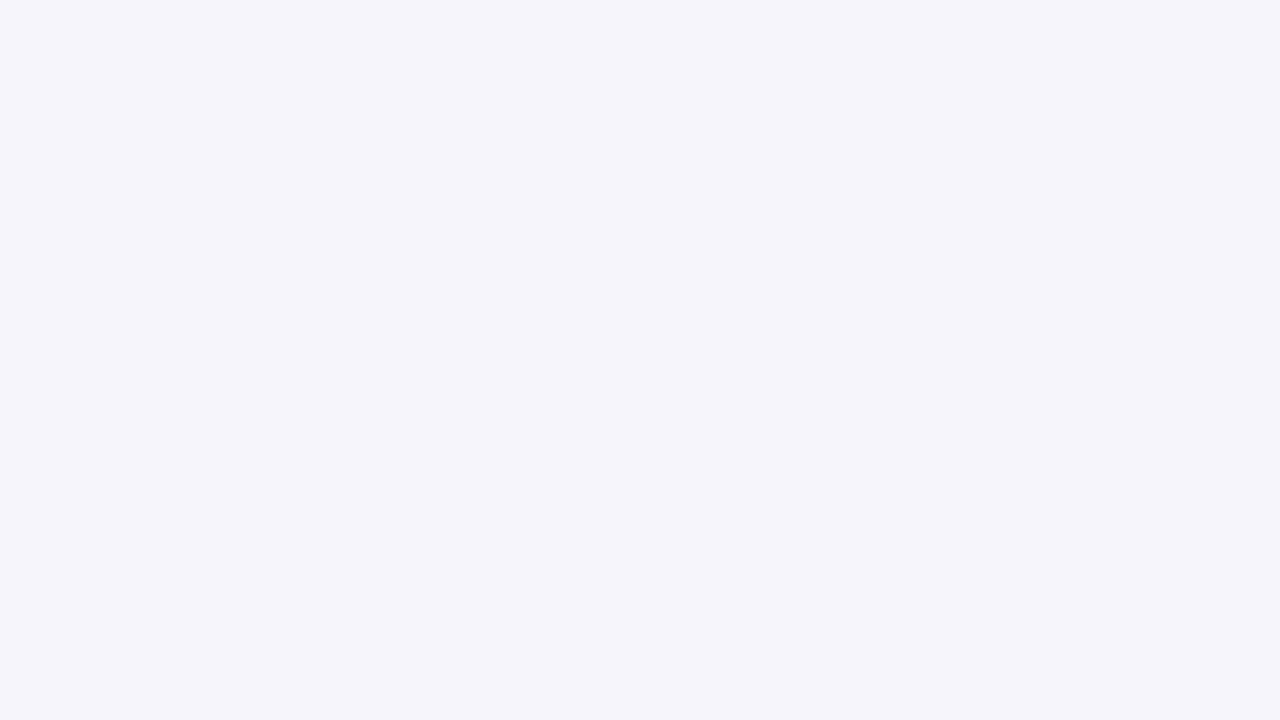

Waited for login page to load with domcontentloaded state
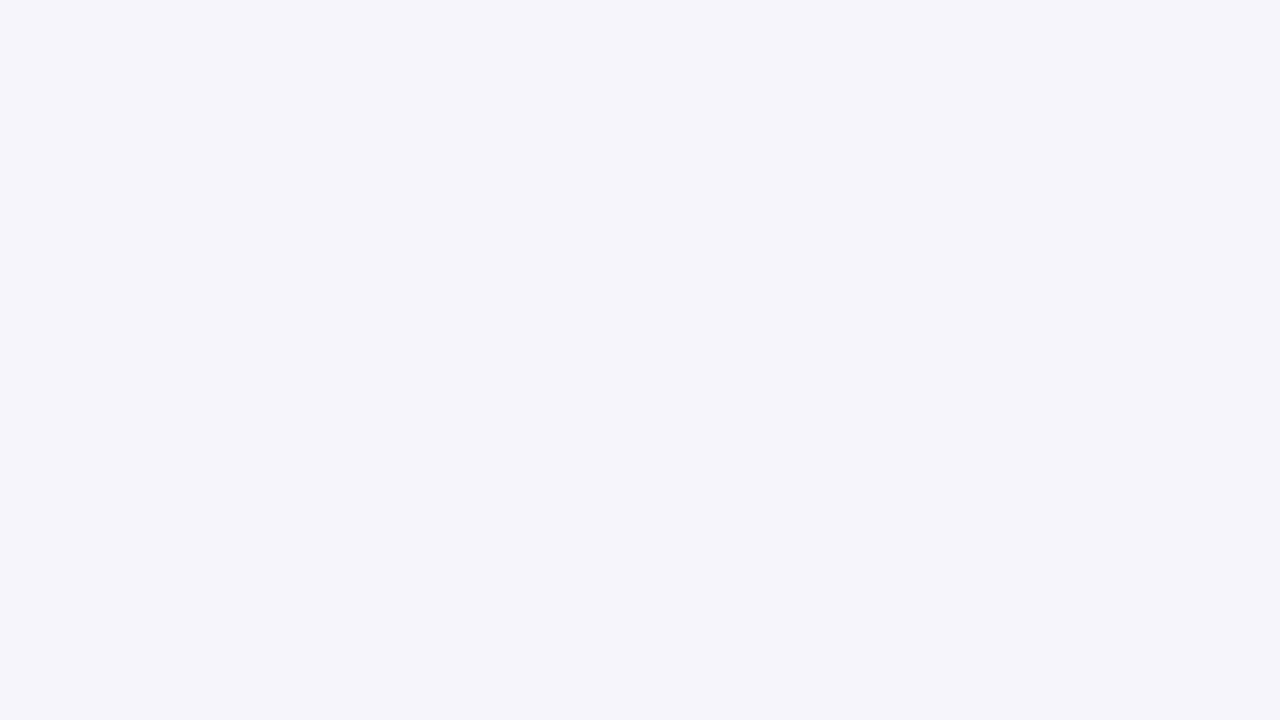

Login form username field is visible and ready
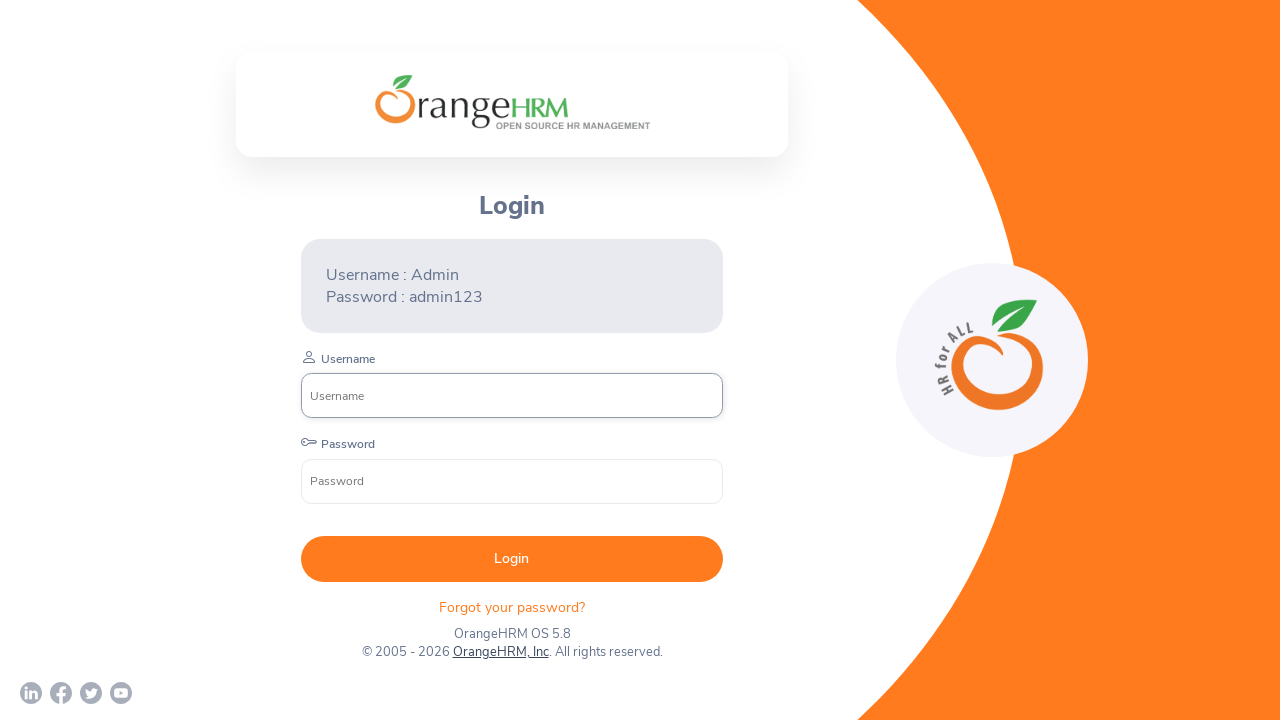

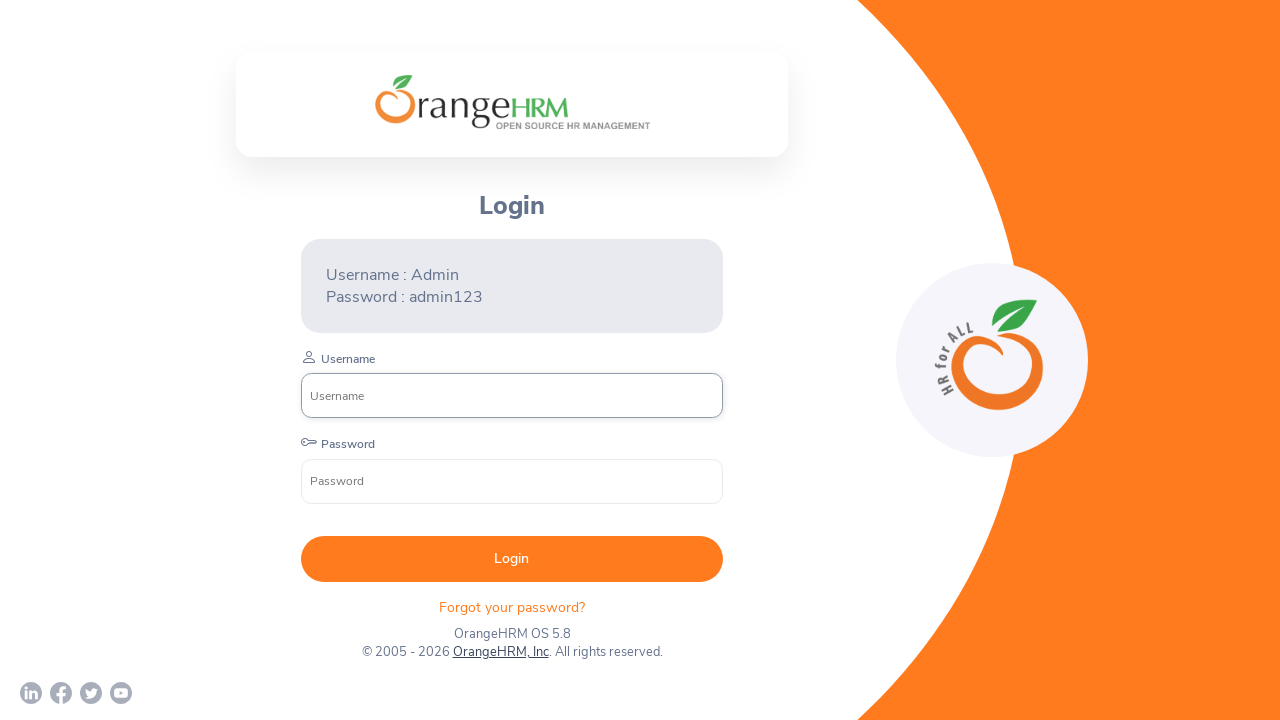